Tests basic browser navigation functionality including navigating between pages, using back/forward buttons, and refreshing the page on Rahul Shetty Academy website

Starting URL: https://rahulshettyacademy.com

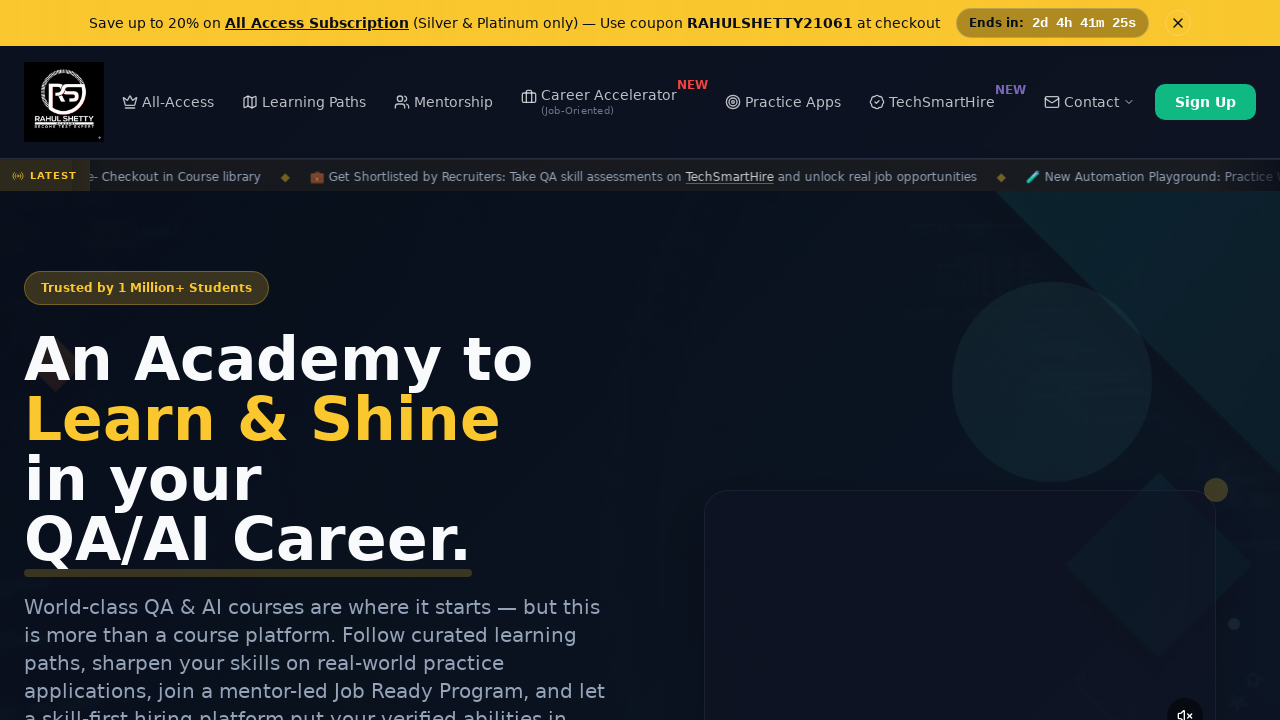

Navigated to Rahul Shetty Academy selenium practice page
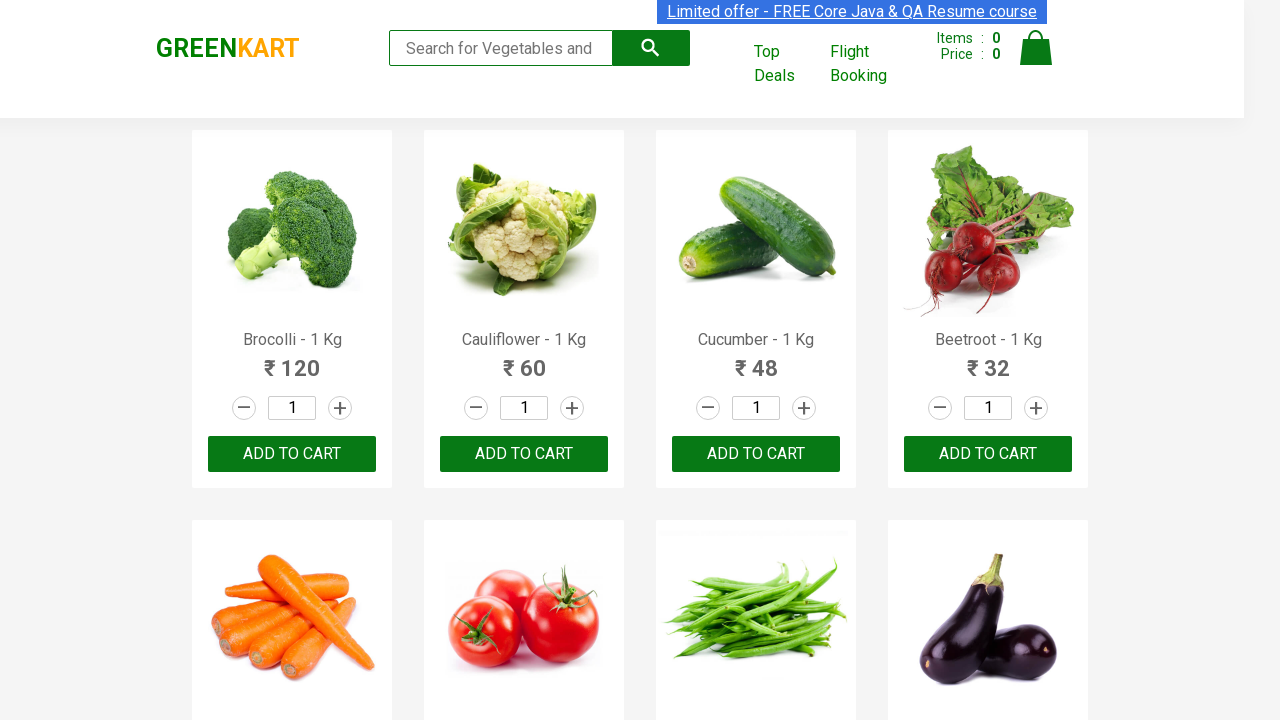

Navigated back to previous page using back button
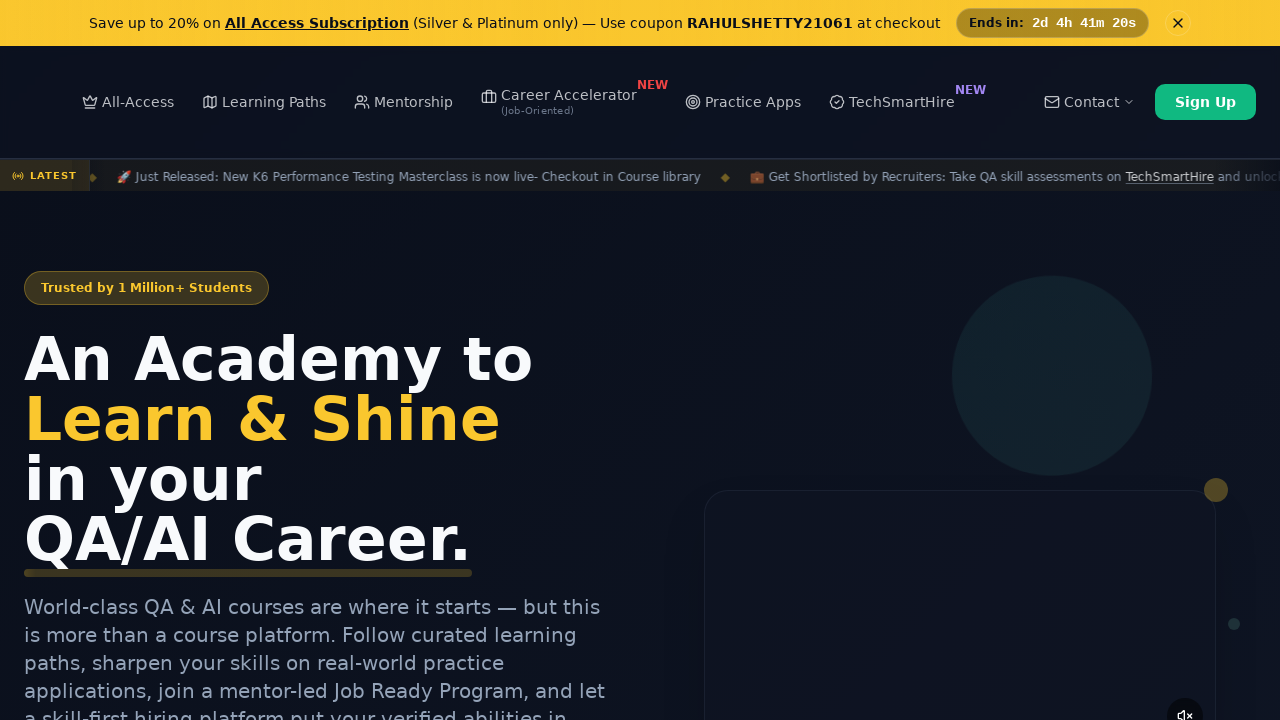

Refreshed the current page
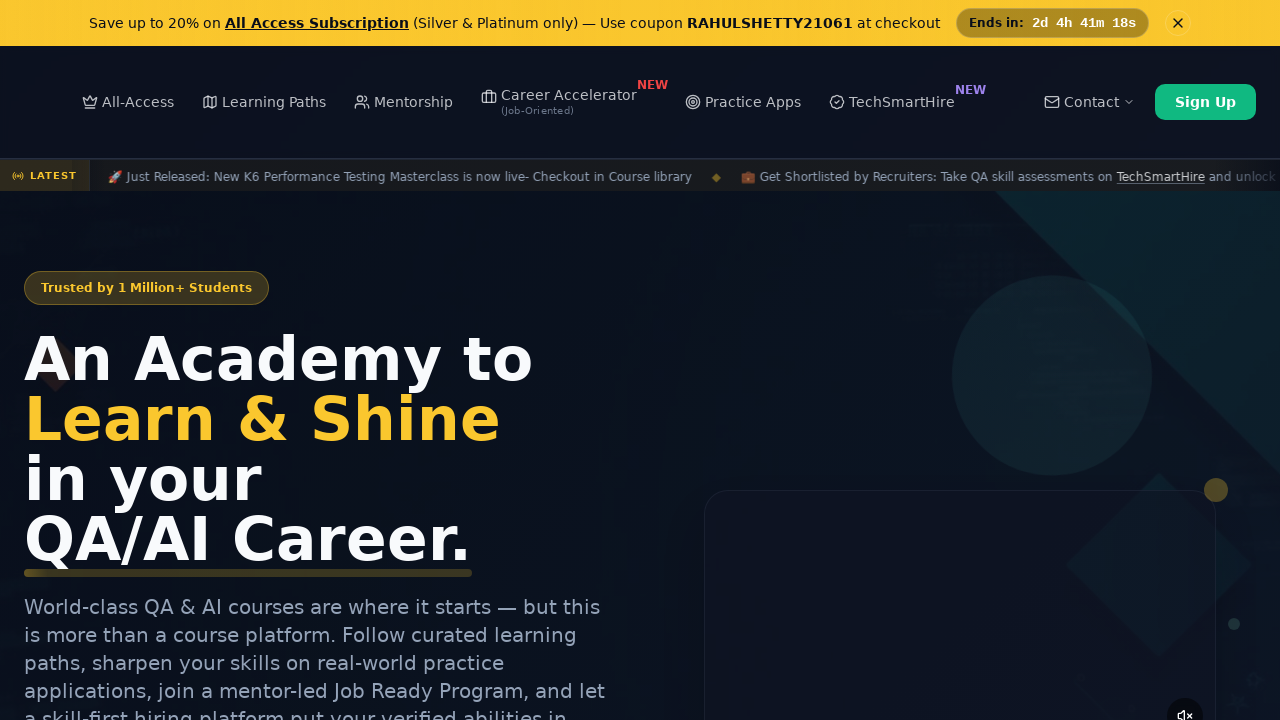

Navigated forward to selenium practice page using forward button
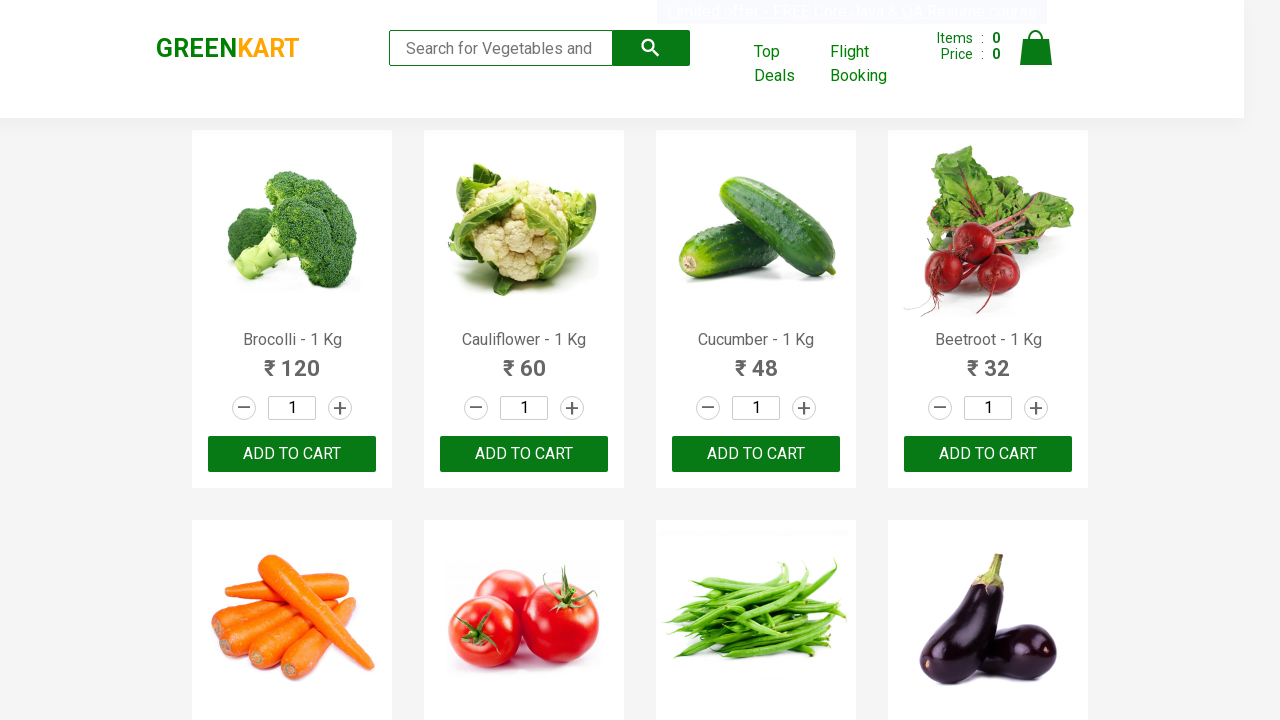

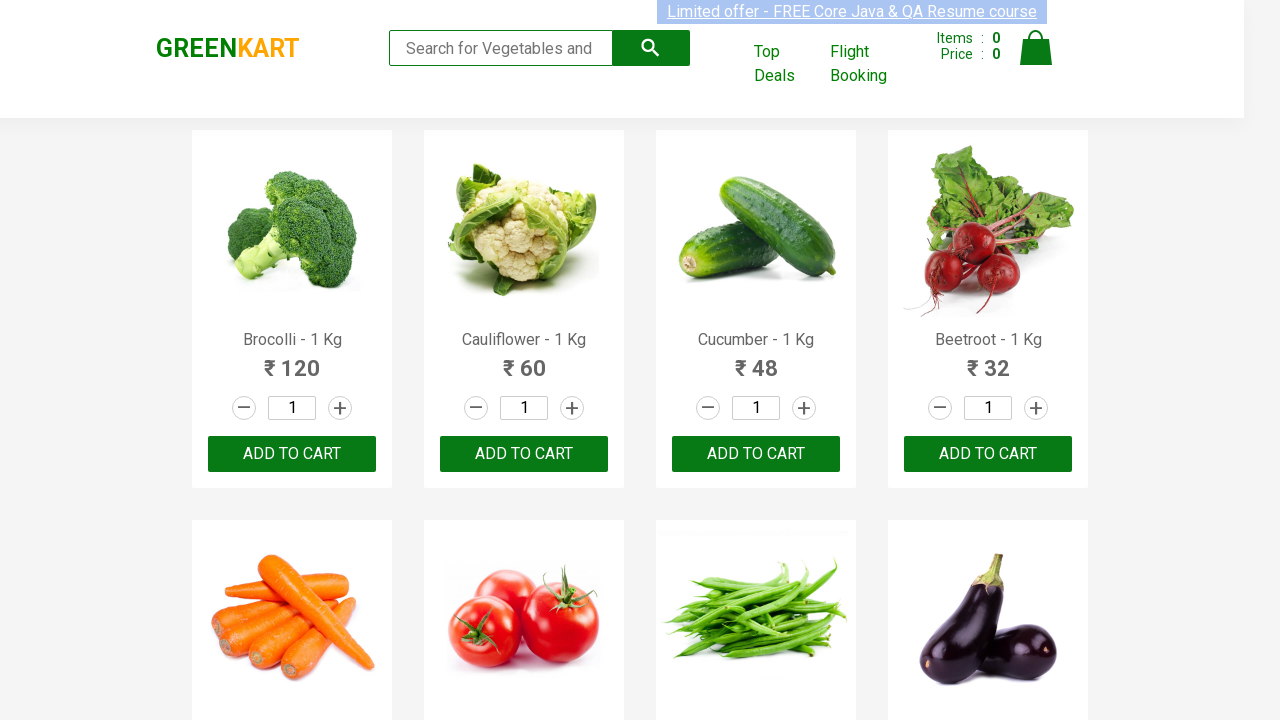